Hovers over user 3 profile and clicks the view profile link

Starting URL: http://the-internet.herokuapp.com/hovers

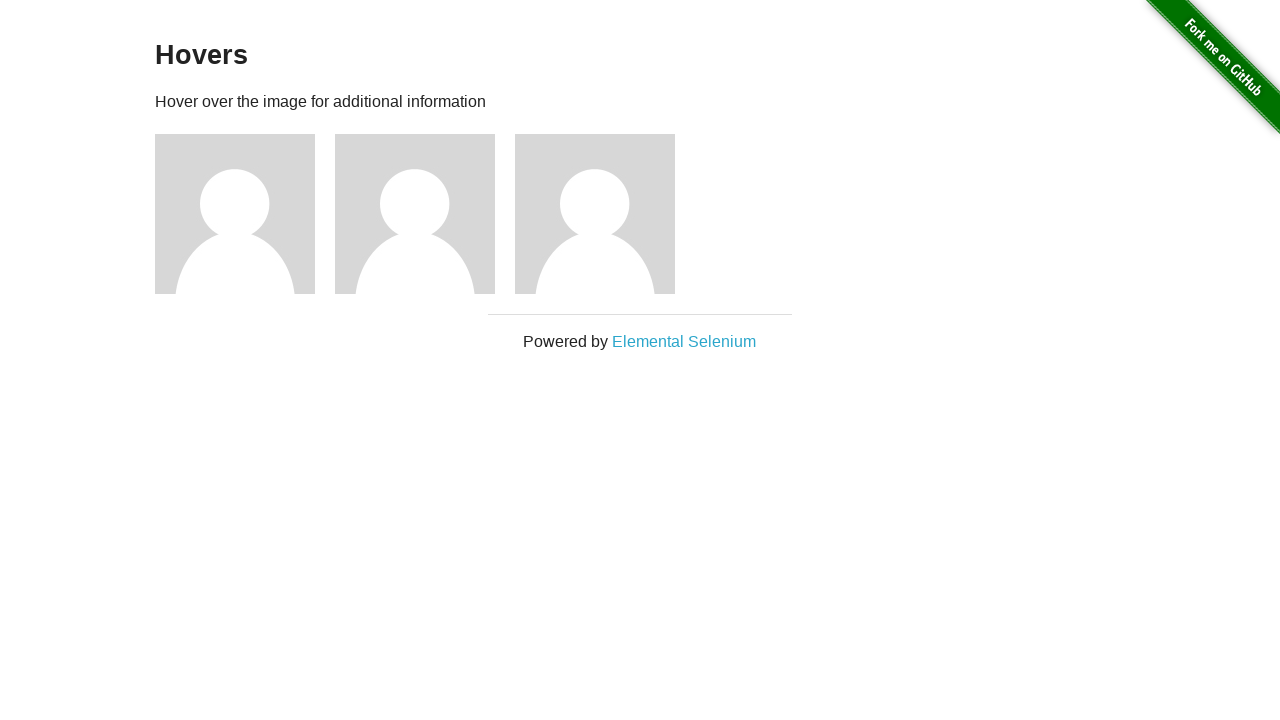

Waited for Hovers page to load
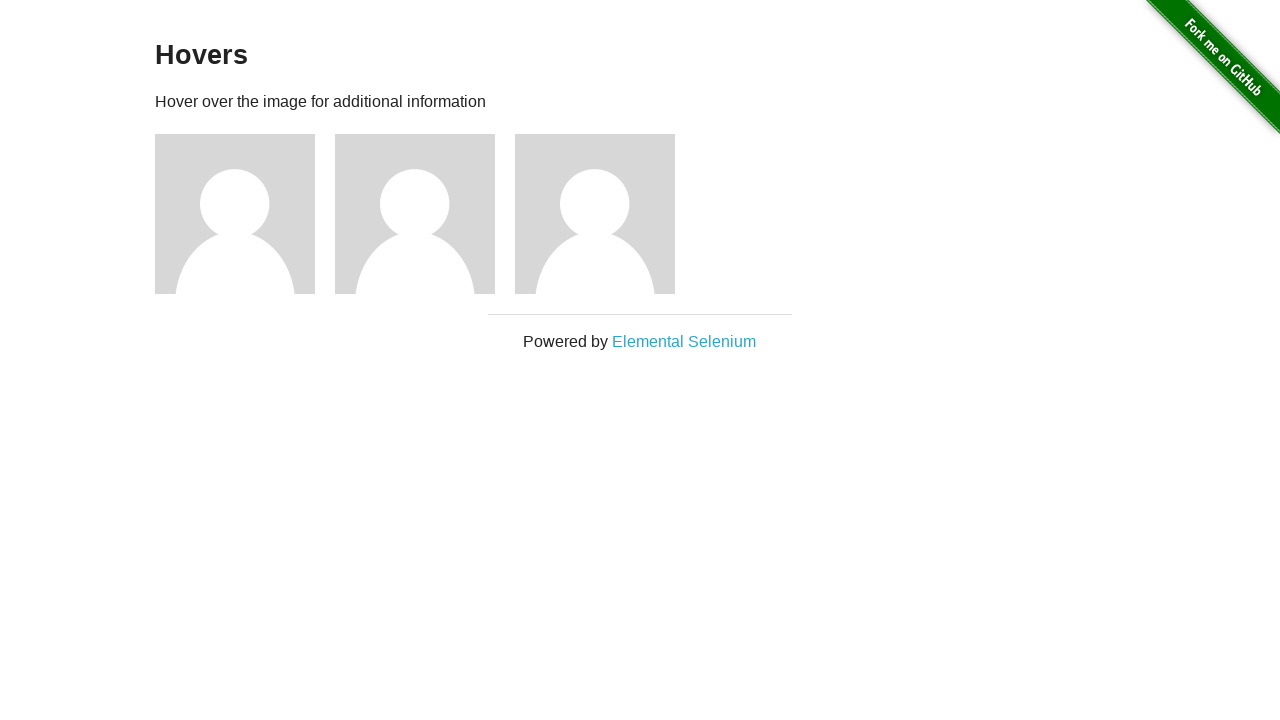

Hovered over user 3 profile at (605, 214) on xpath=//div[@class='example']/div[3]
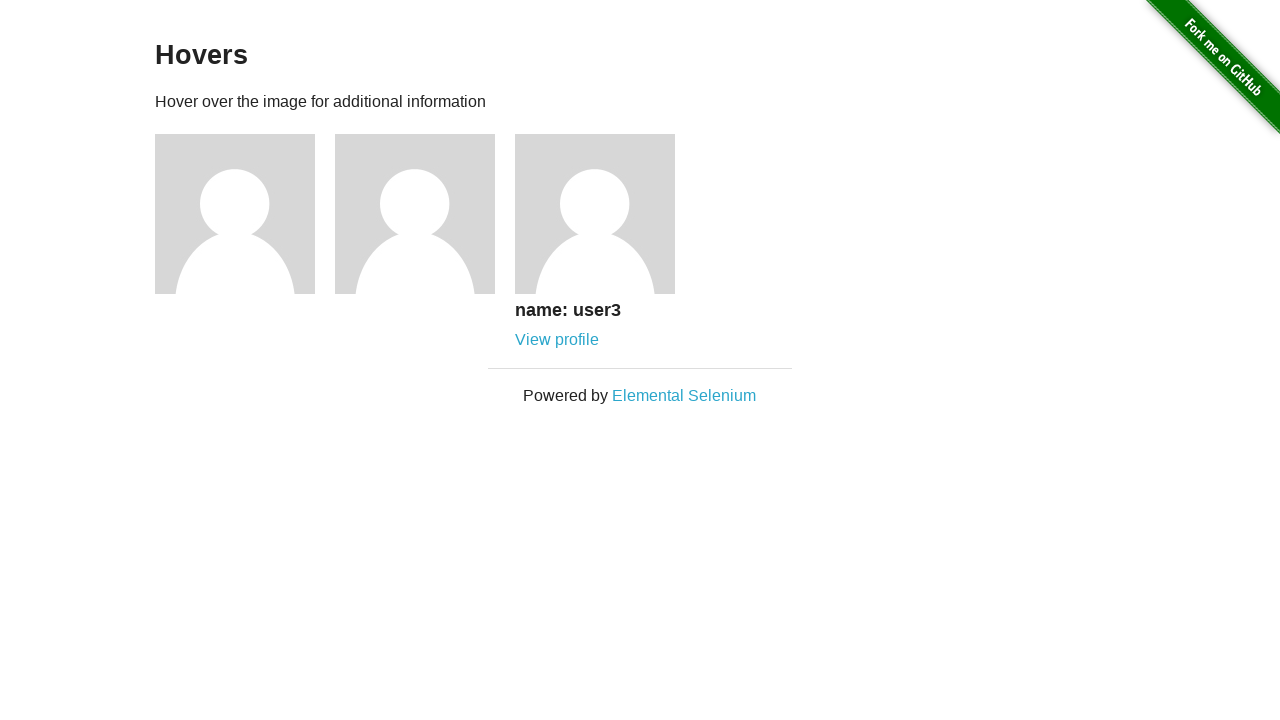

Clicked view profile link for user 3 at (557, 340) on xpath=//div[@class='example']/div[3]//a[text()='View profile']
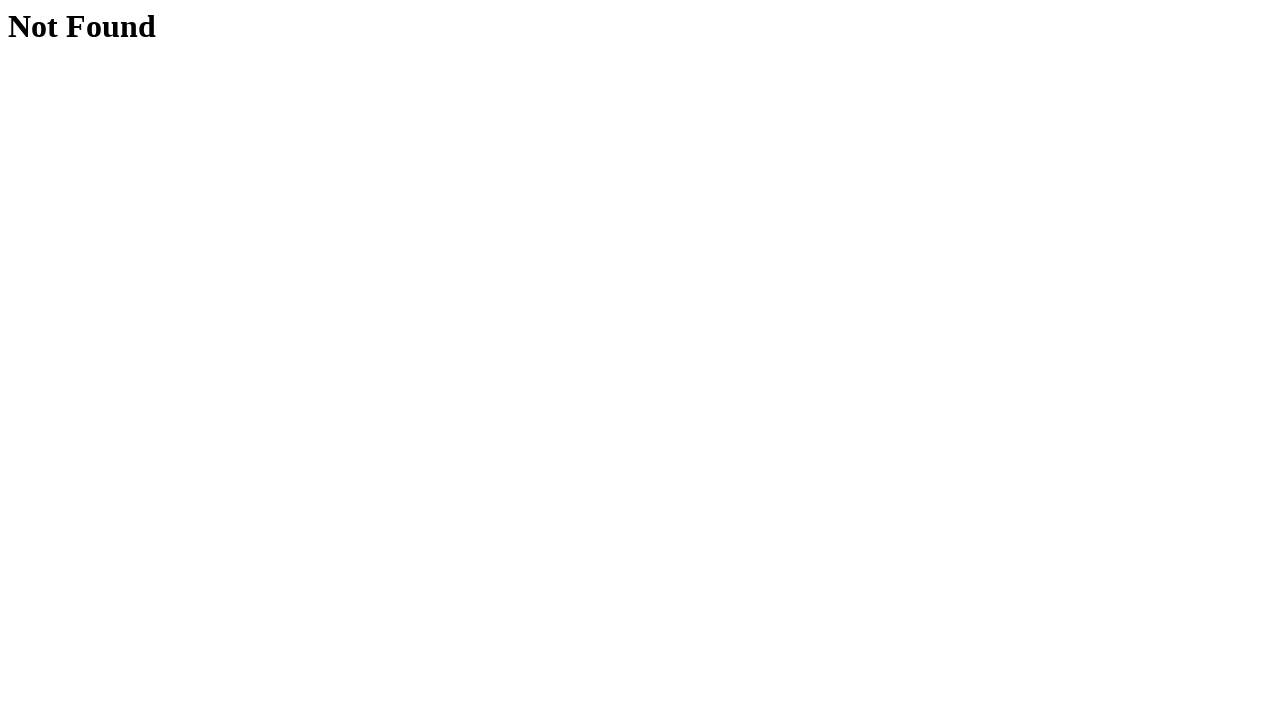

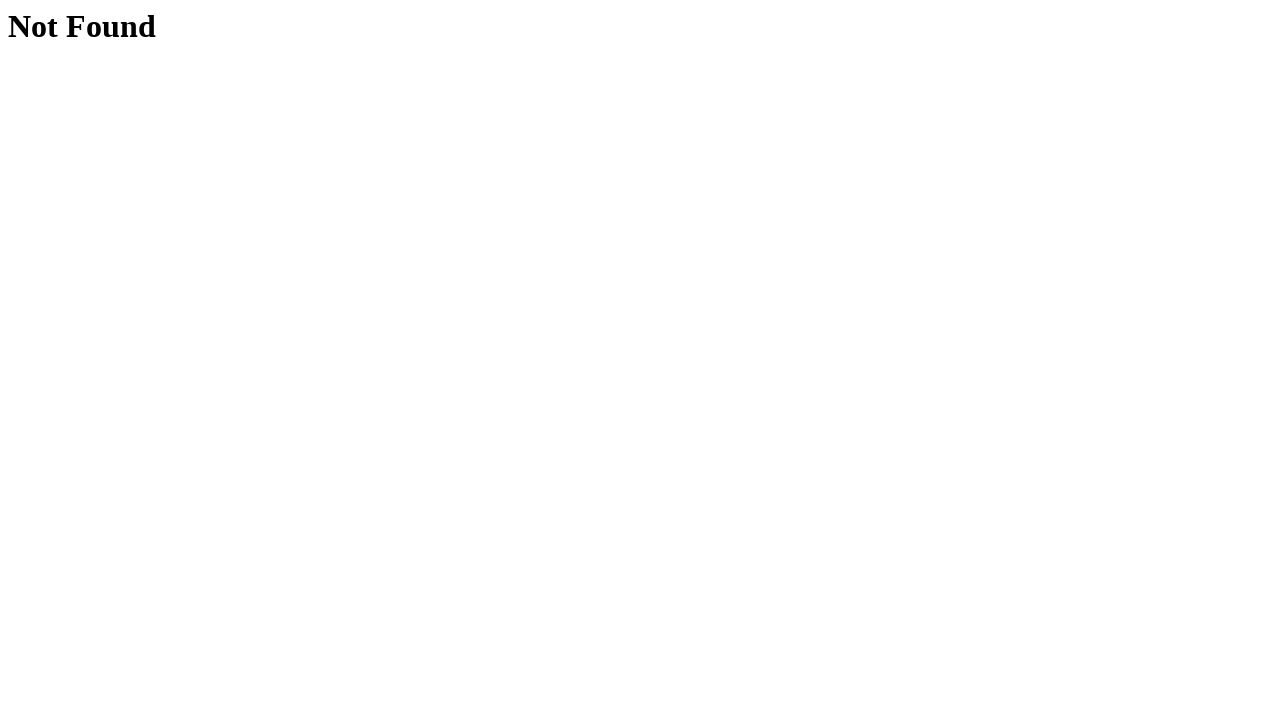